Tests the Selenium homepage by navigating to it, locating the body element to verify page load, and maximizing the browser window.

Starting URL: https://selenium.dev/

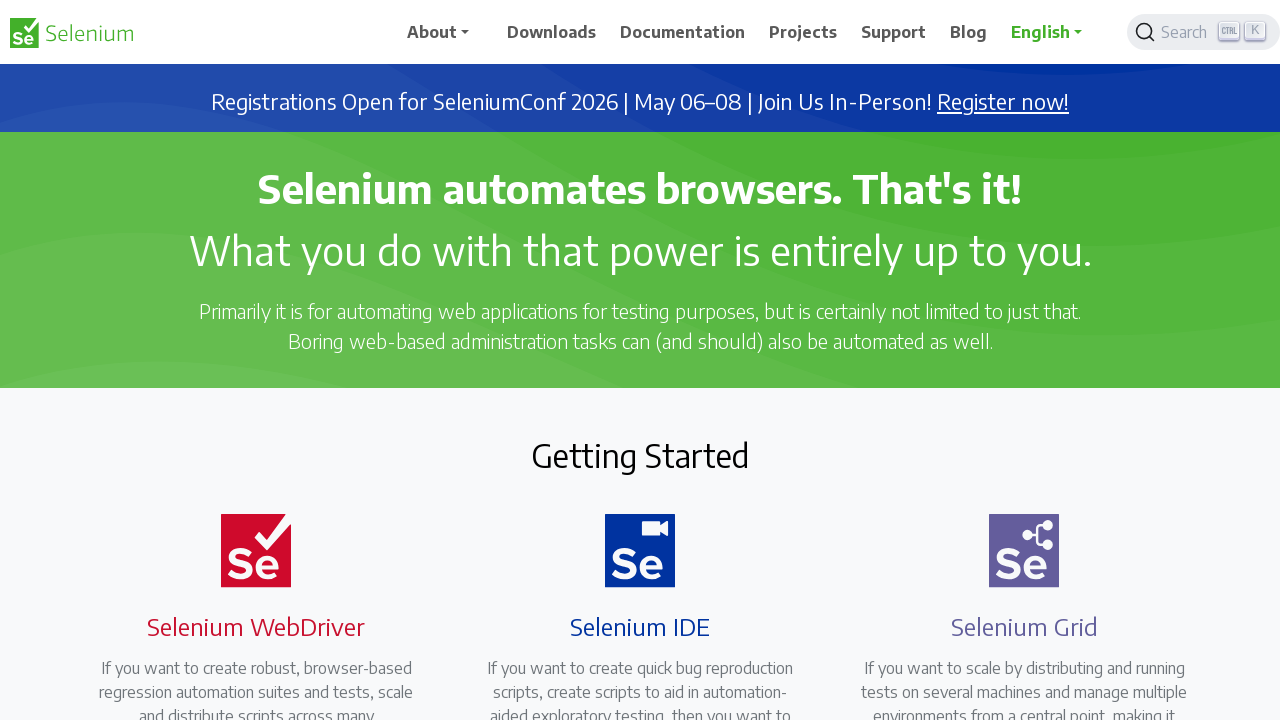

Page loaded with domcontentloaded state
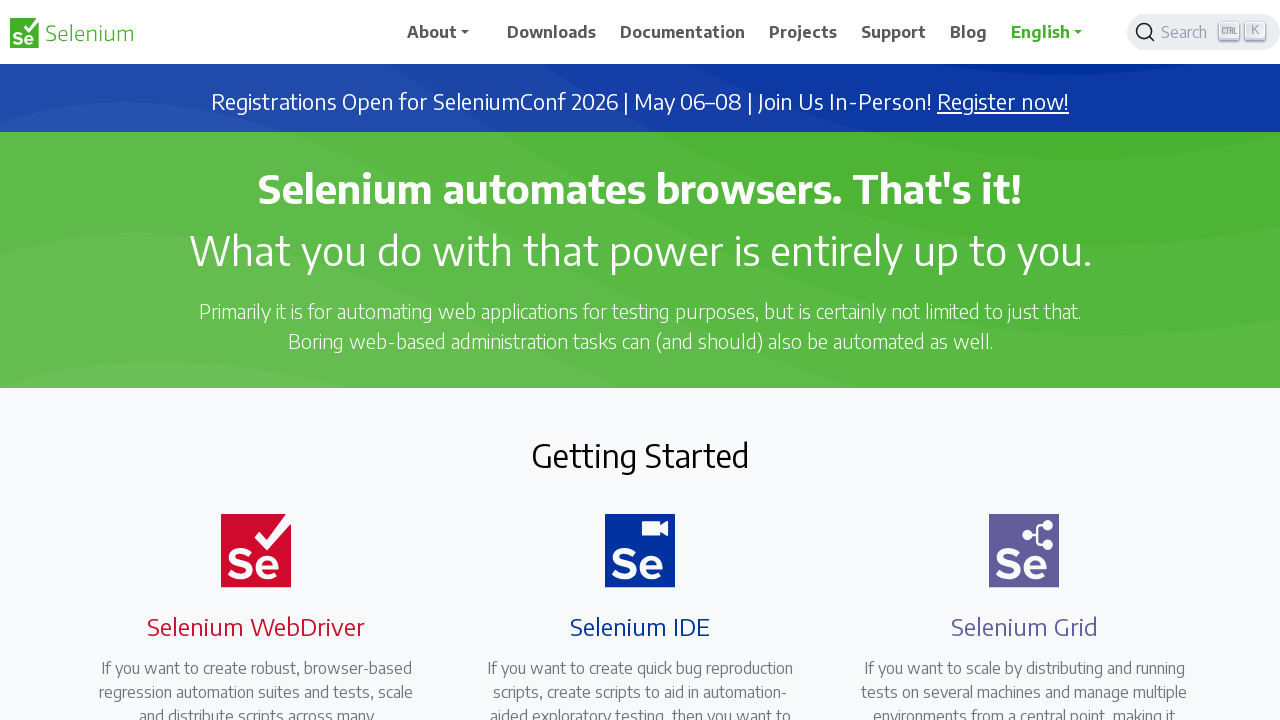

Body element located and ready
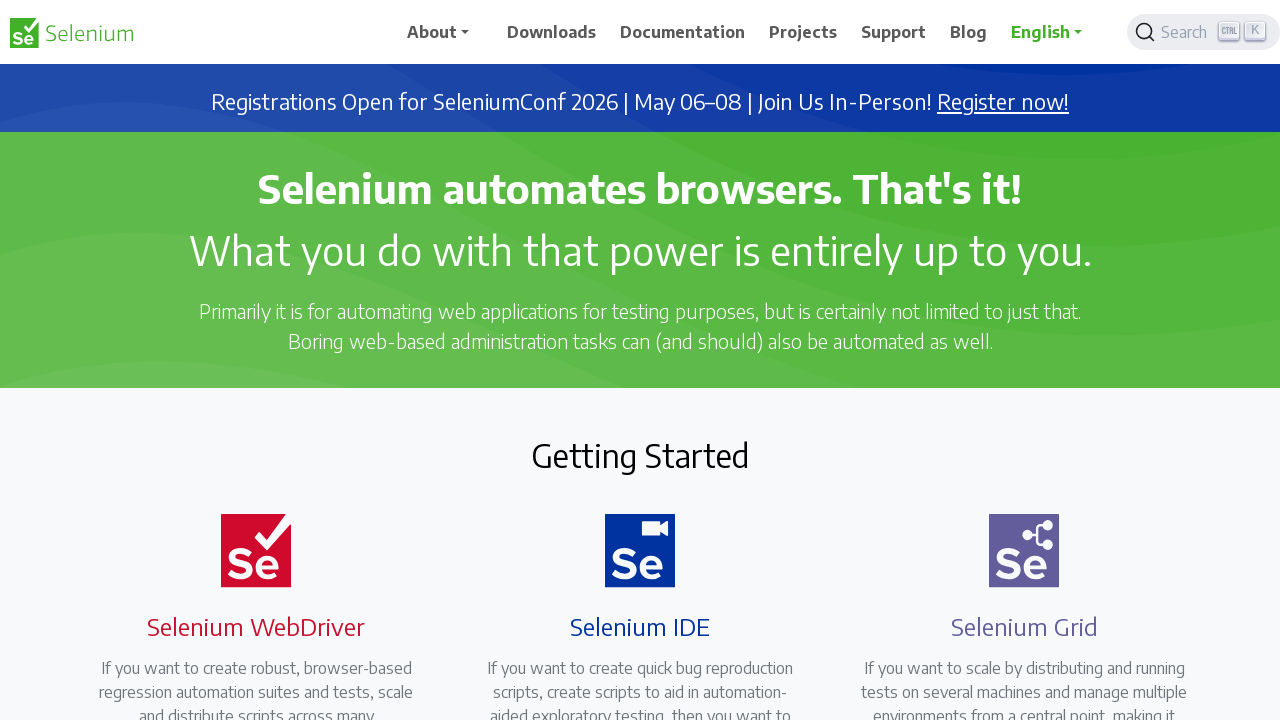

Retrieved body text content for verification
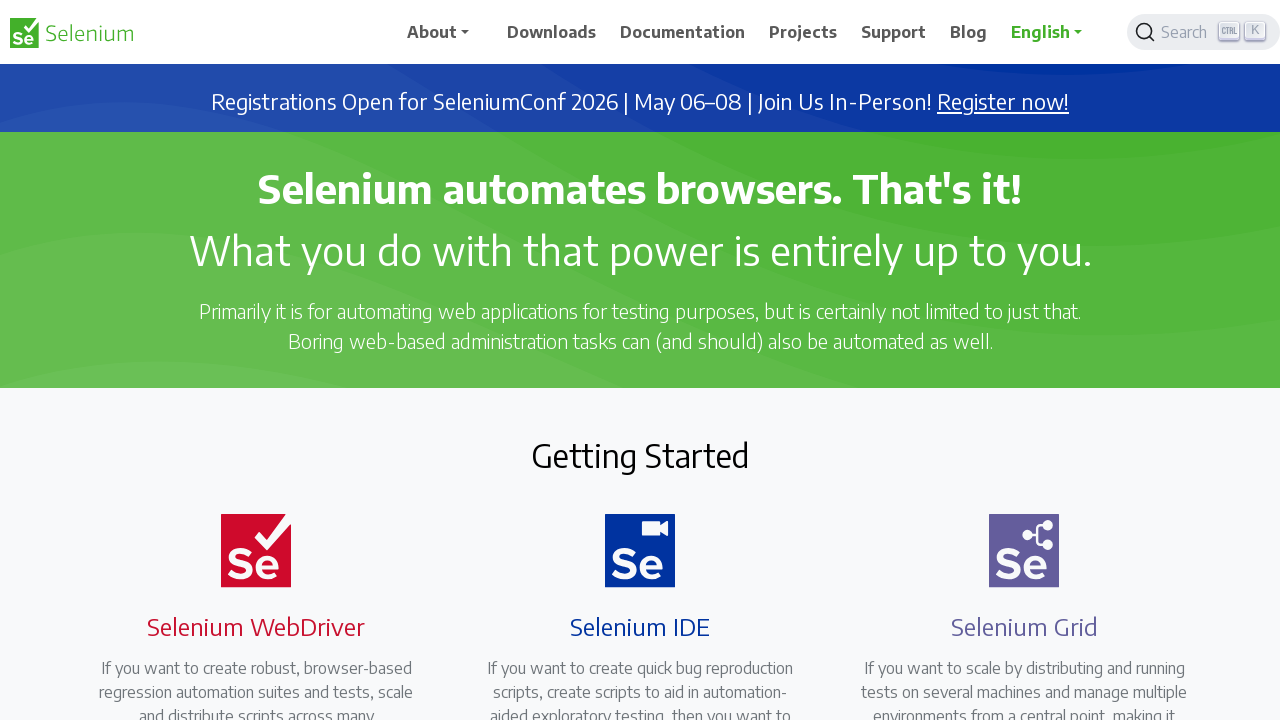

Viewport maximized to 1920x1080
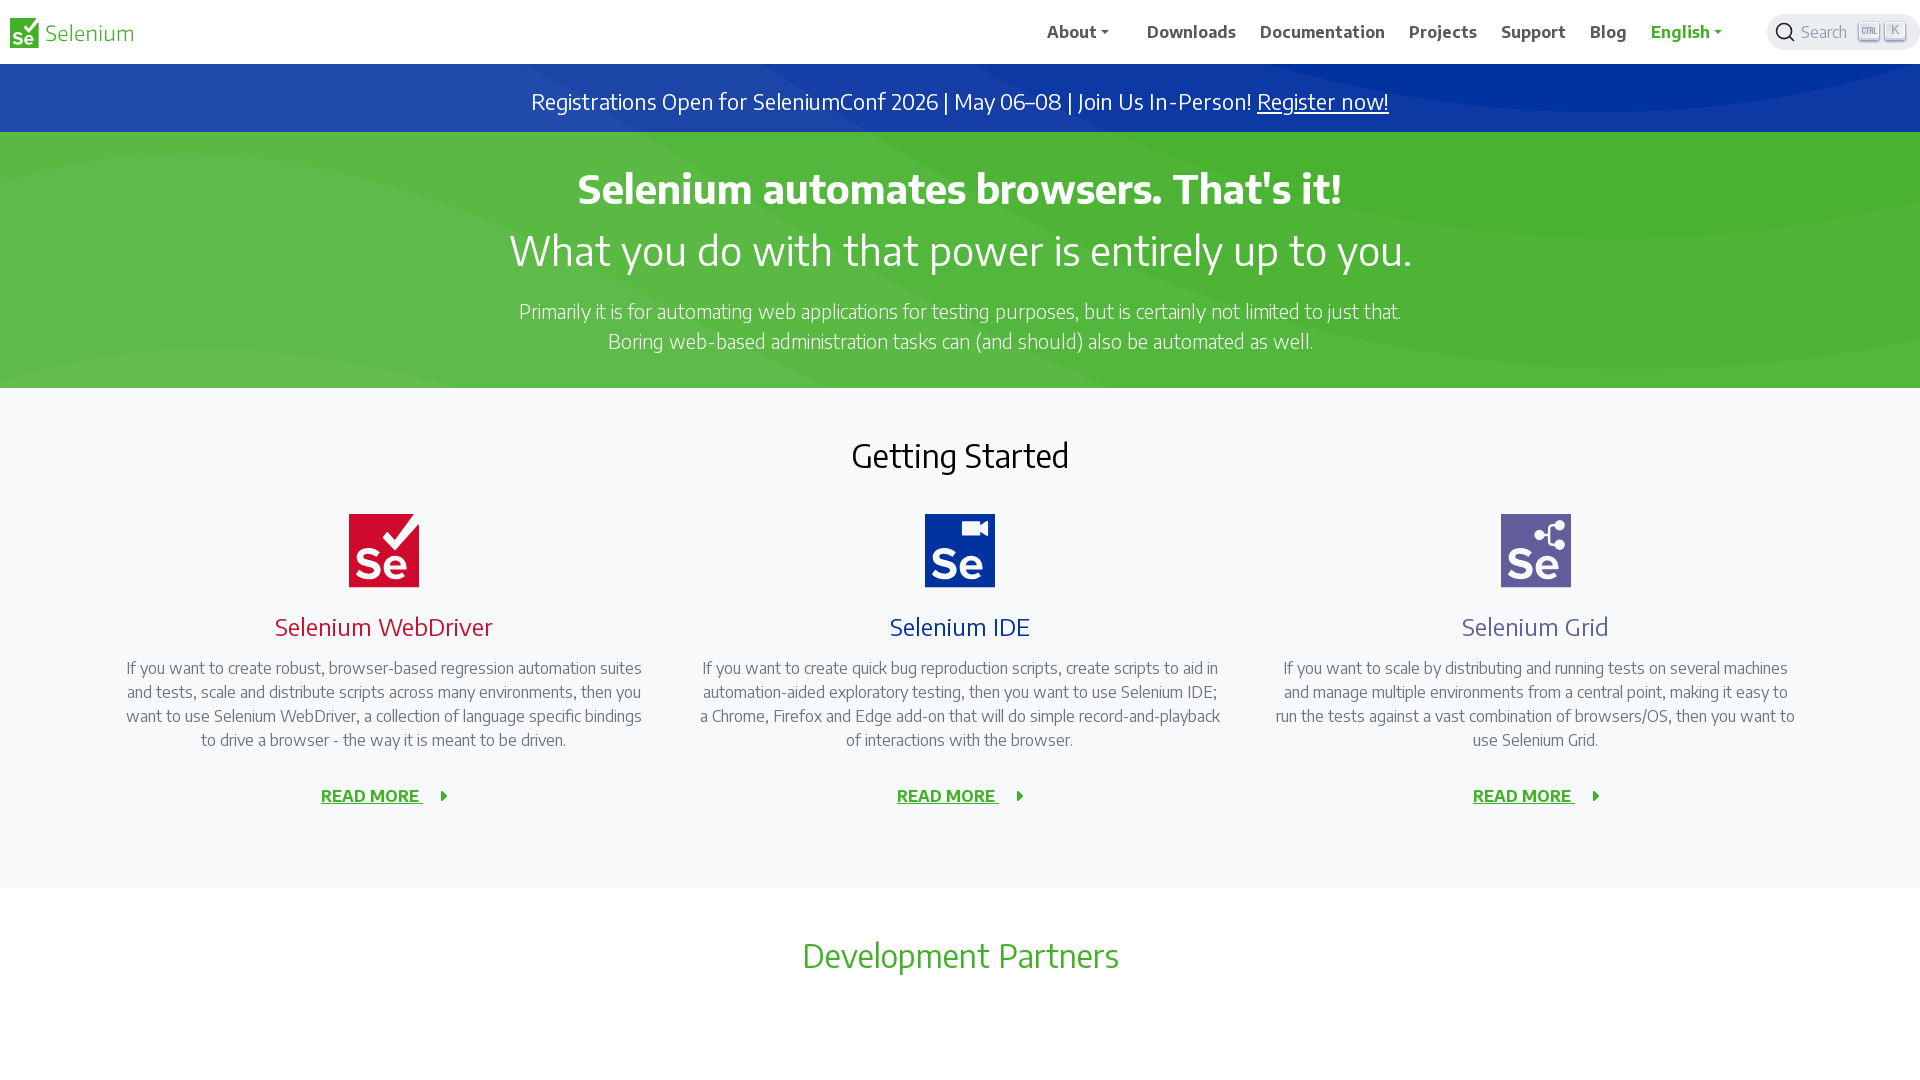

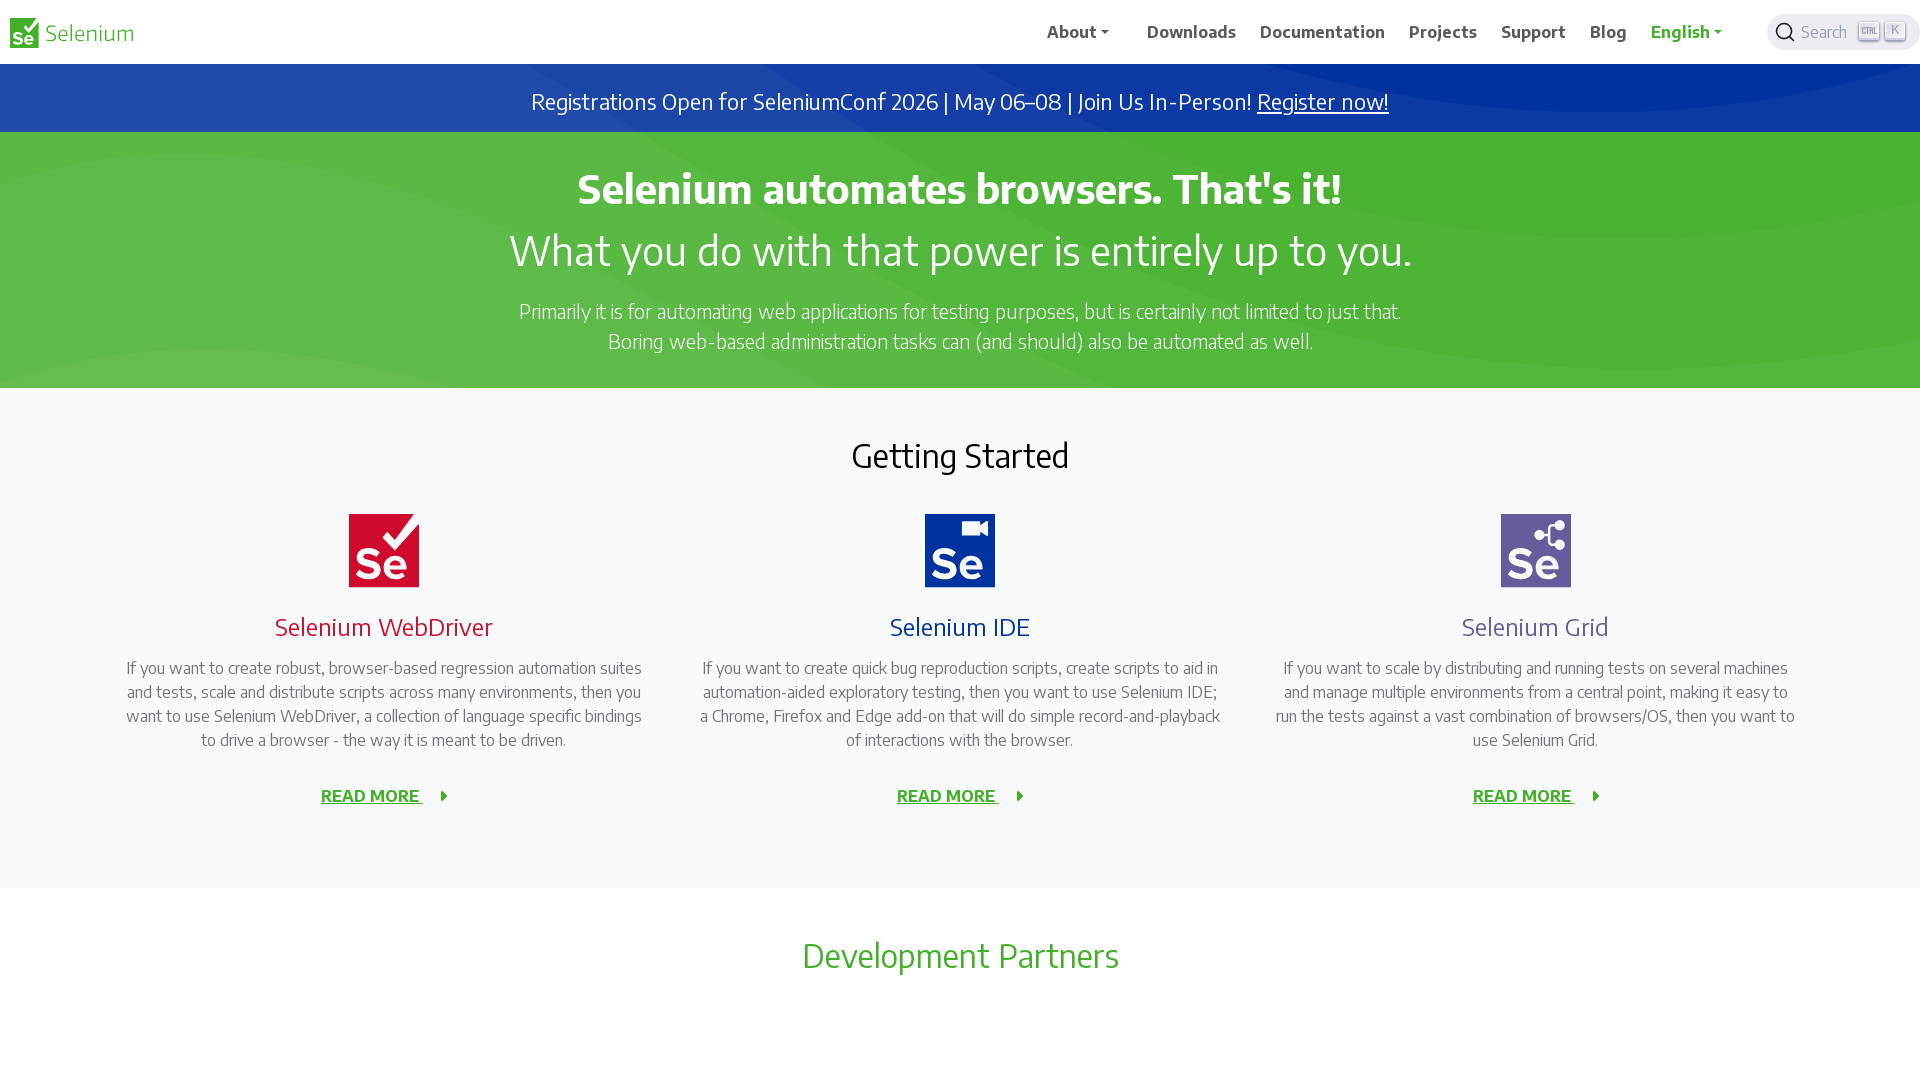